Tests textarea interaction by entering multi-line text into a suggestions field

Starting URL: https://wcaquino.me/selenium/componentes.html

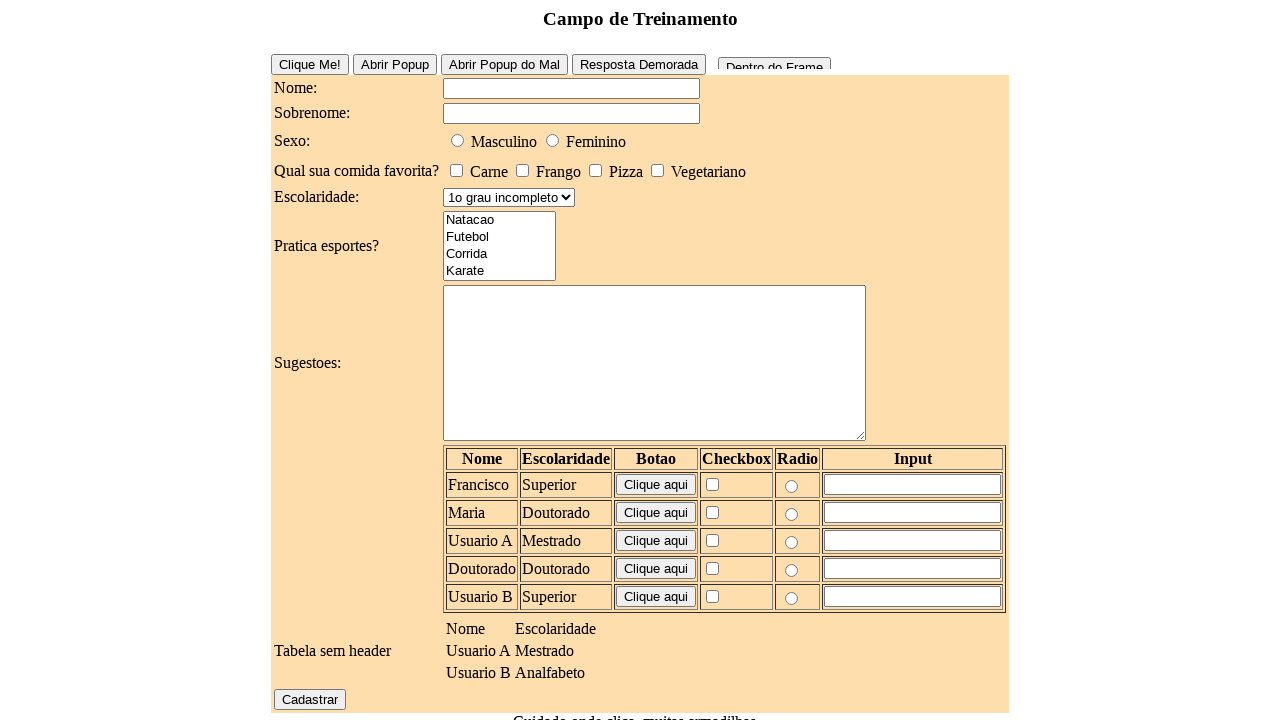

Navigated to the components page
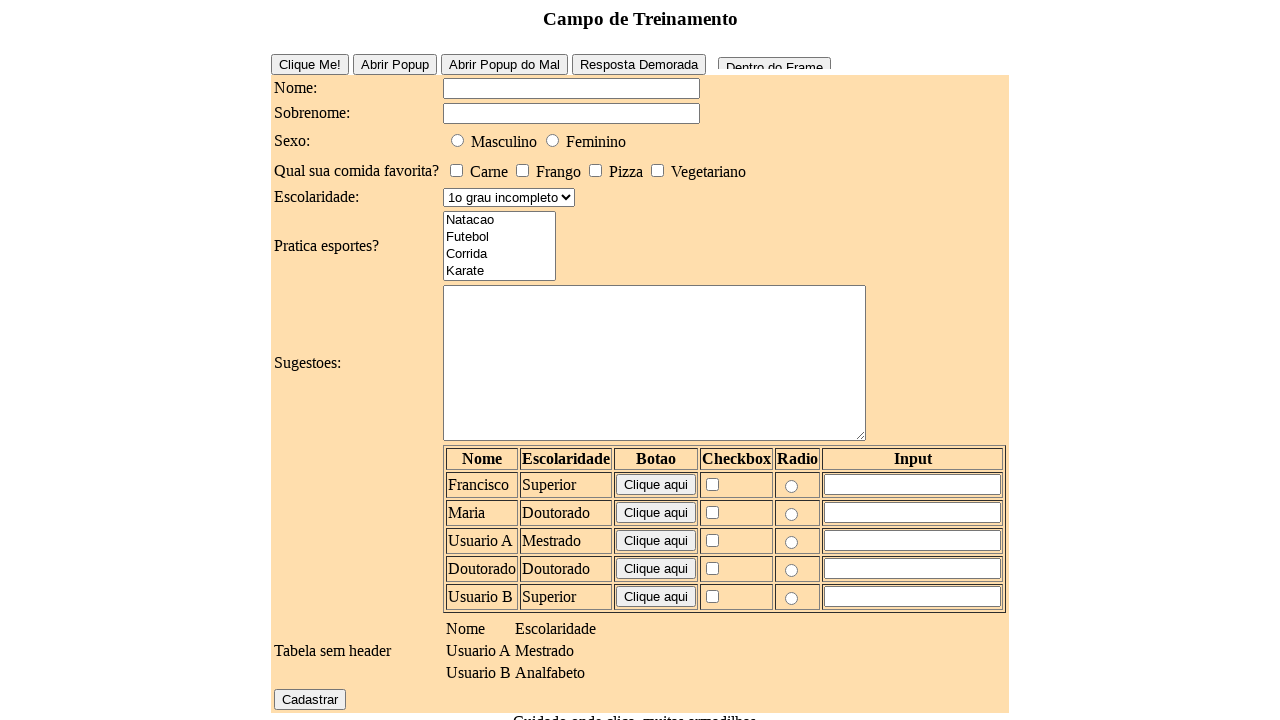

Filled textarea with multi-line suggestions text on #elementosForm\:sugestoes
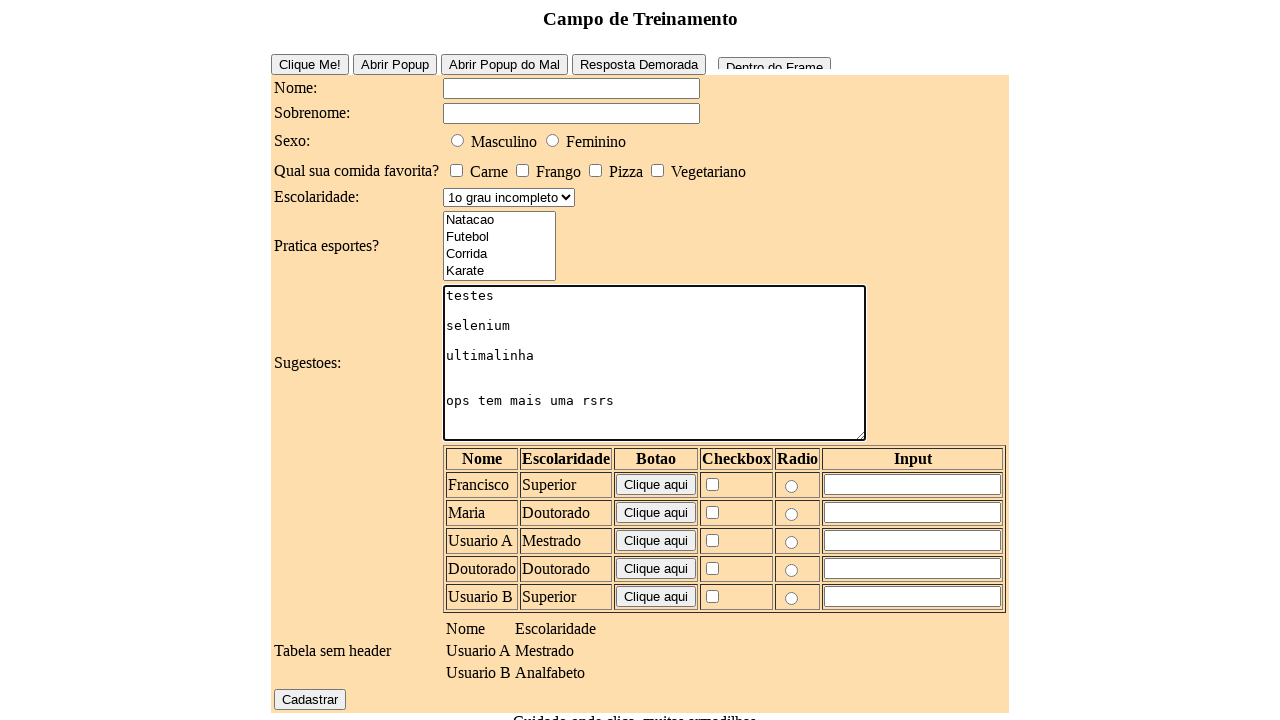

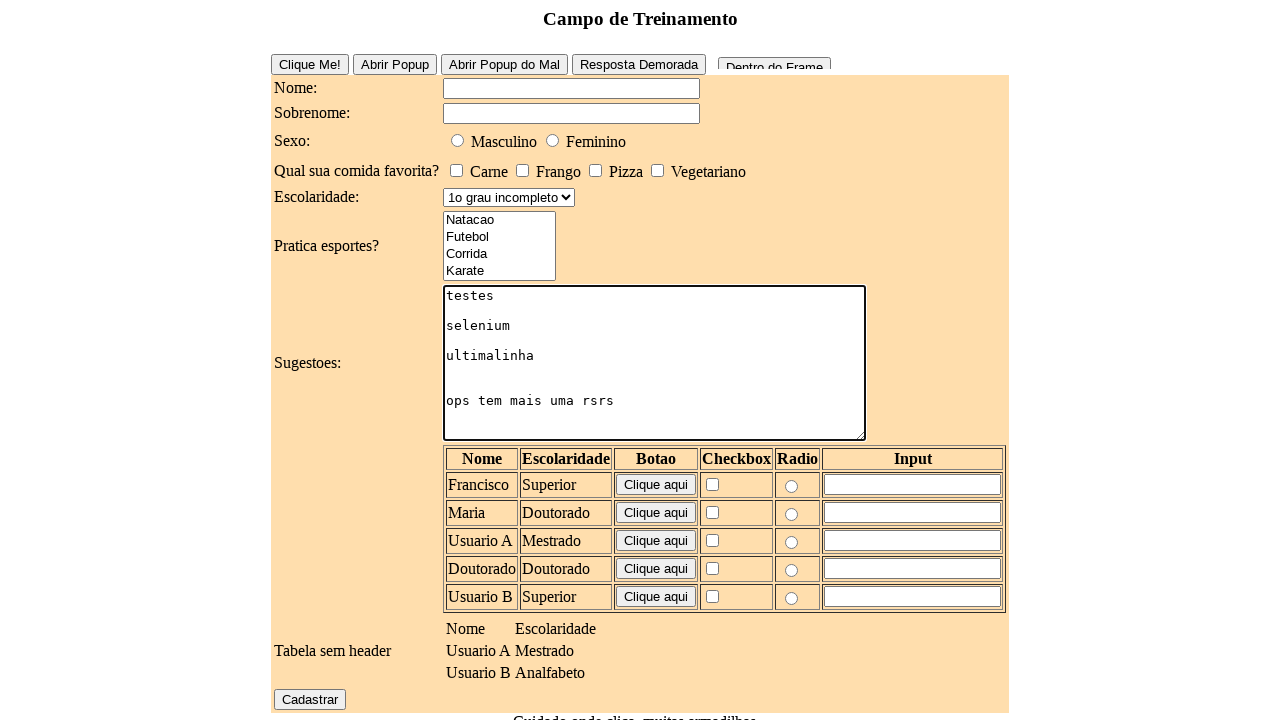